Tests W3Schools JavaScript confirm dialog example by switching to iframe, clicking the Try it button, accepting the alert, and verifying the result text

Starting URL: https://www.w3schools.com/js/tryit.asp?filename=tryjs_confirm

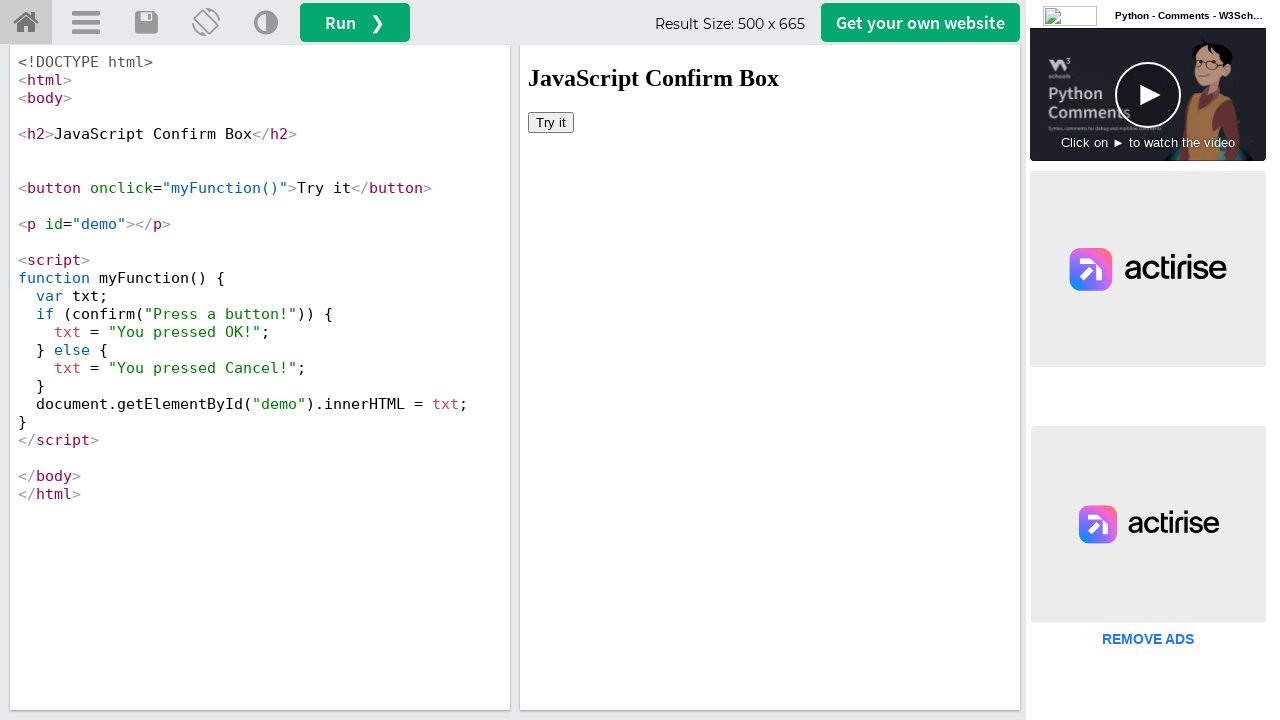

Located the iframe containing the JavaScript confirm example
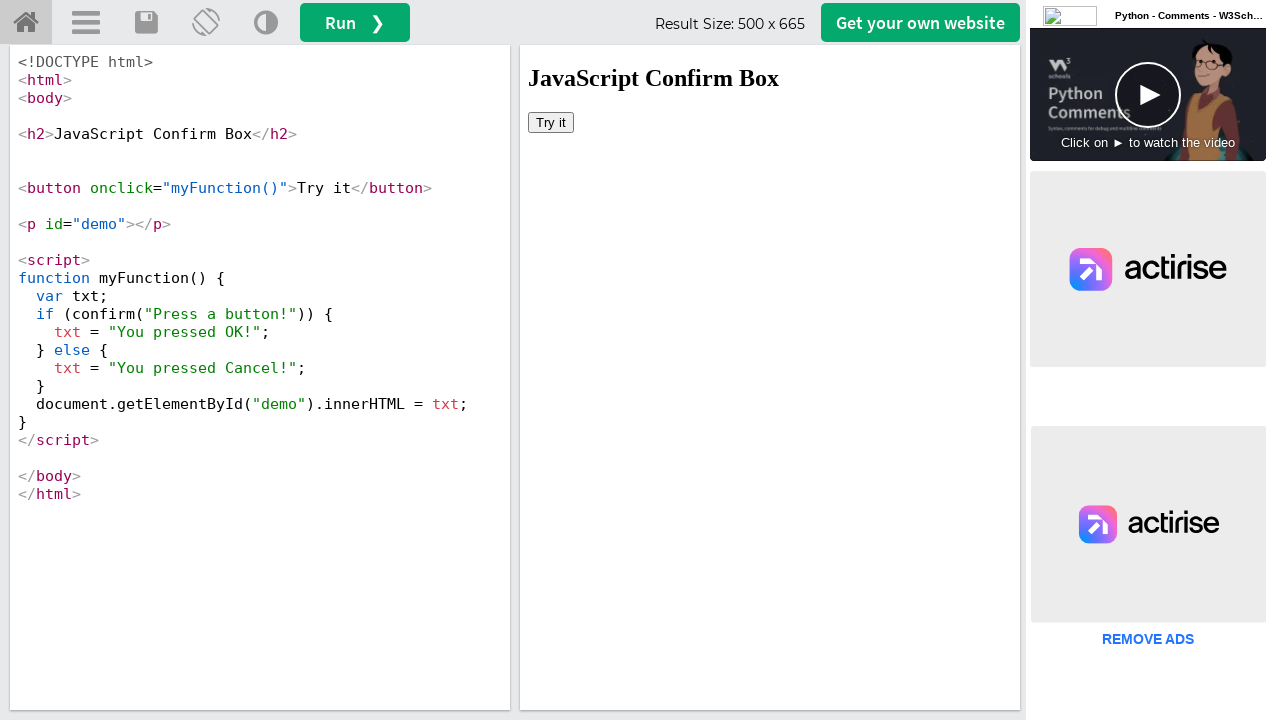

Clicked the 'Try it' button at (551, 122) on iframe#iframeResult >> nth=0 >> internal:control=enter-frame >> xpath=//button[t
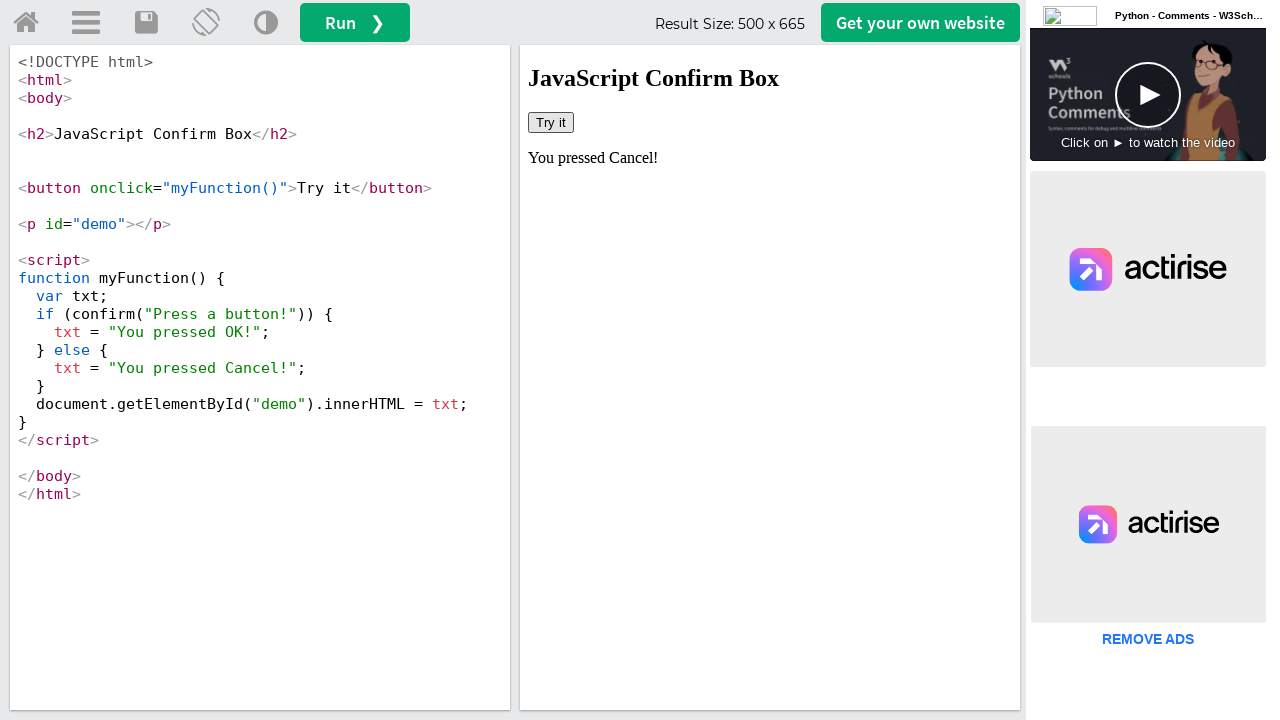

Set up dialog handler to accept confirm dialogs
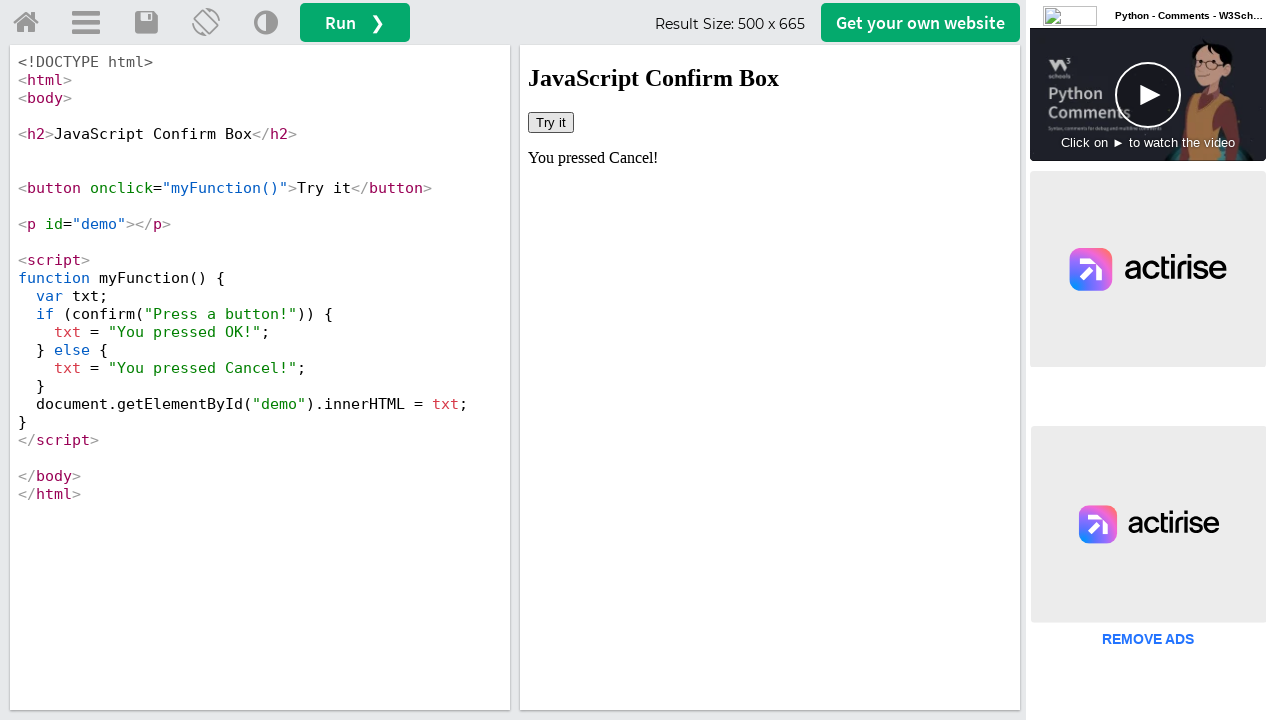

Clicked 'Try it' button again to trigger confirm dialog at (551, 122) on iframe#iframeResult >> nth=0 >> internal:control=enter-frame >> xpath=//button[t
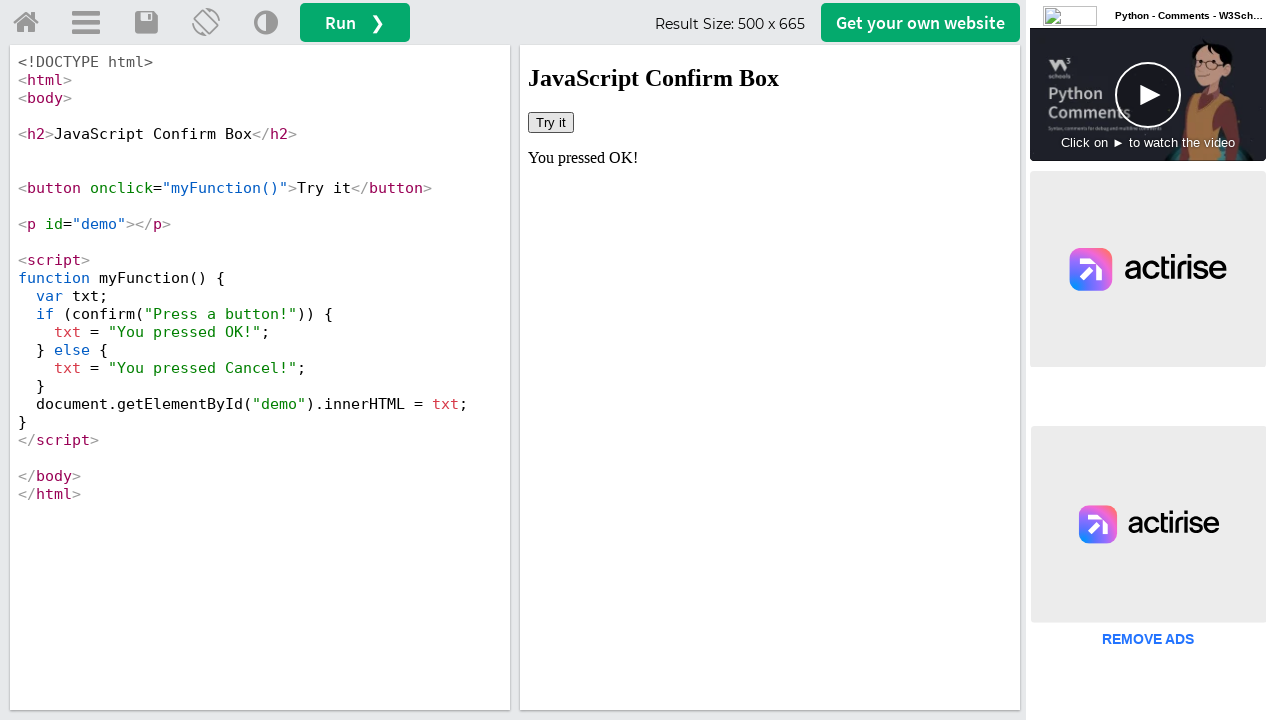

Retrieved result text: You pressed OK!
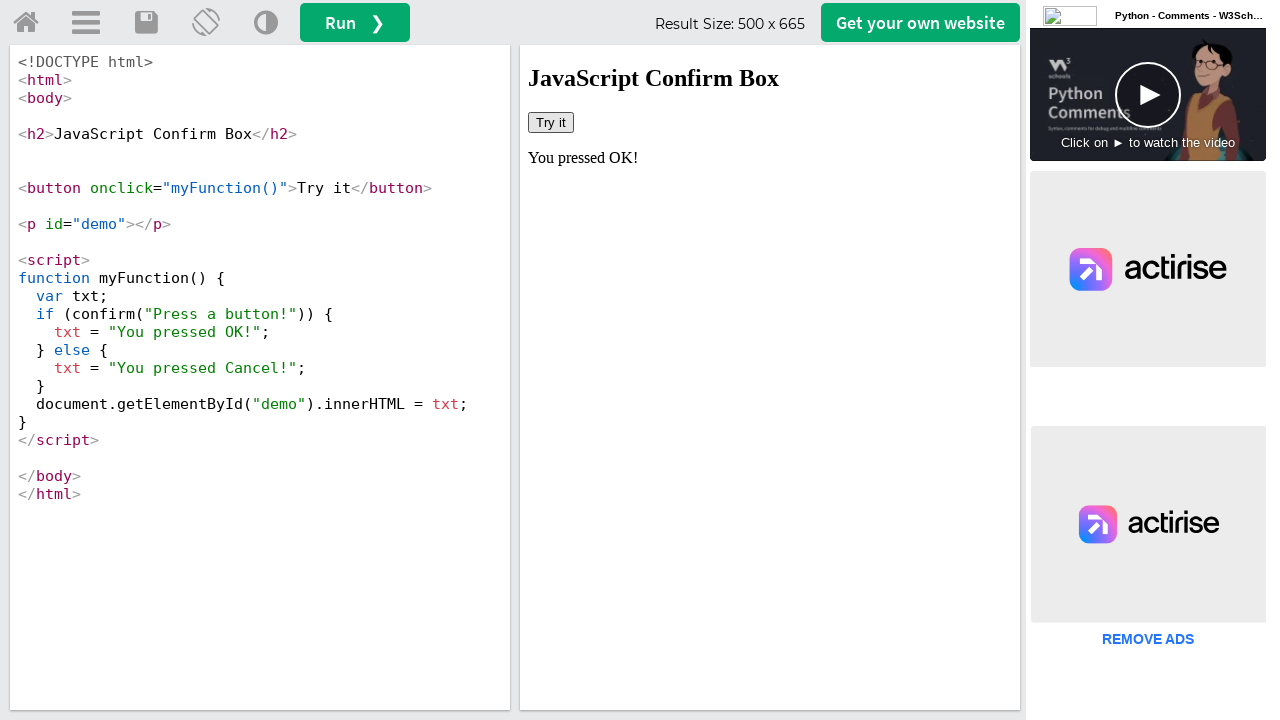

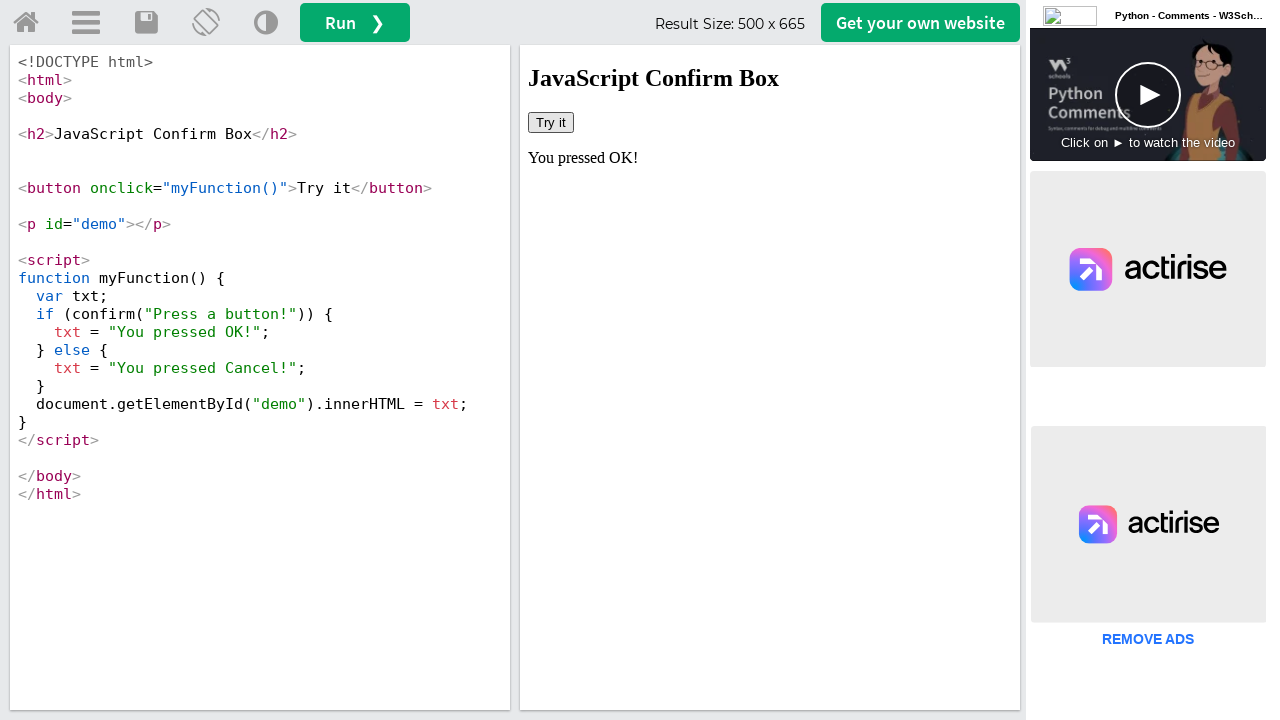